Tests deleting an element by adding two elements, deleting one, and verifying a Delete button still remains

Starting URL: https://the-internet.herokuapp.com/add_remove_elements/

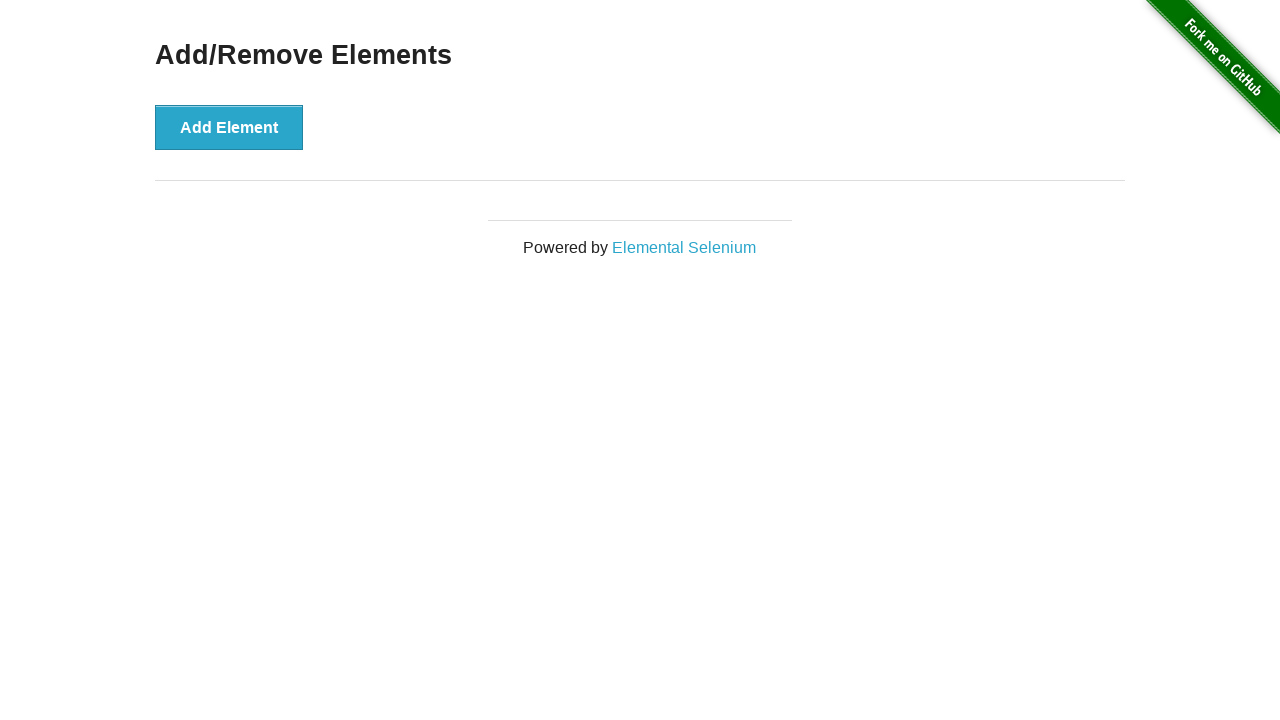

Clicked 'Add Element' button first time at (229, 127) on xpath=//button[text()='Add Element']
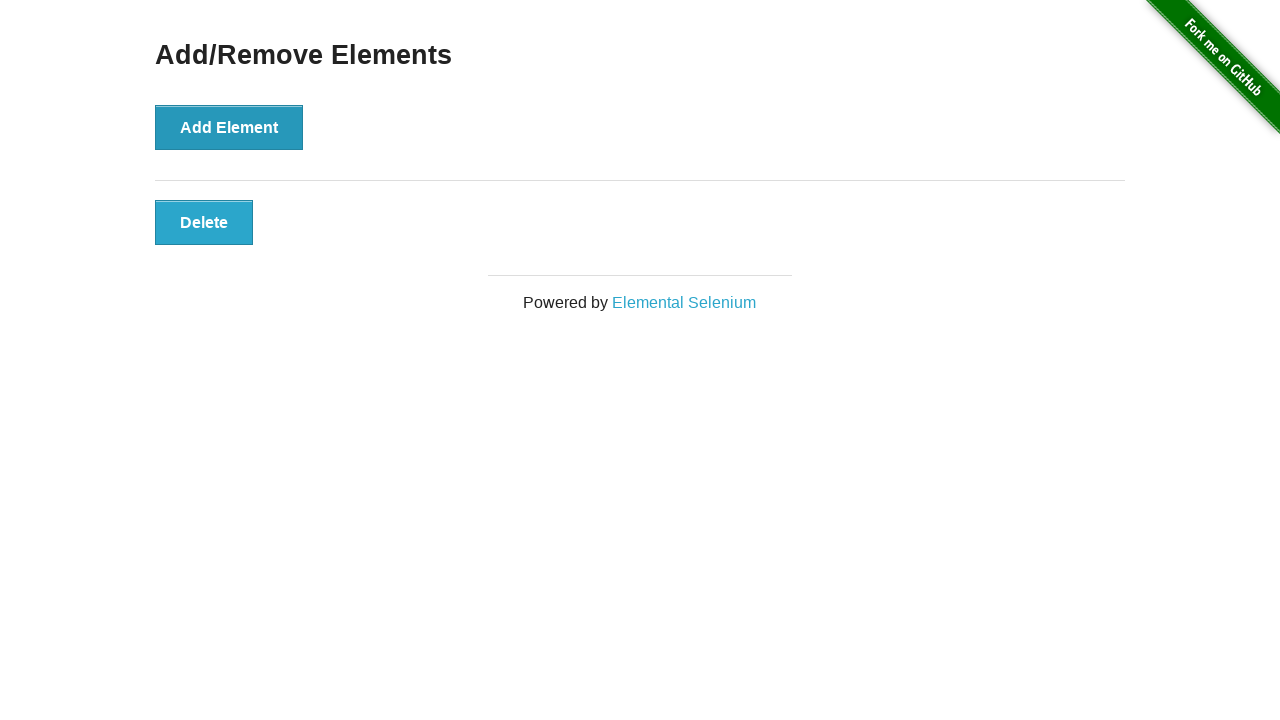

Clicked 'Add Element' button second time at (229, 127) on xpath=//button[text()='Add Element']
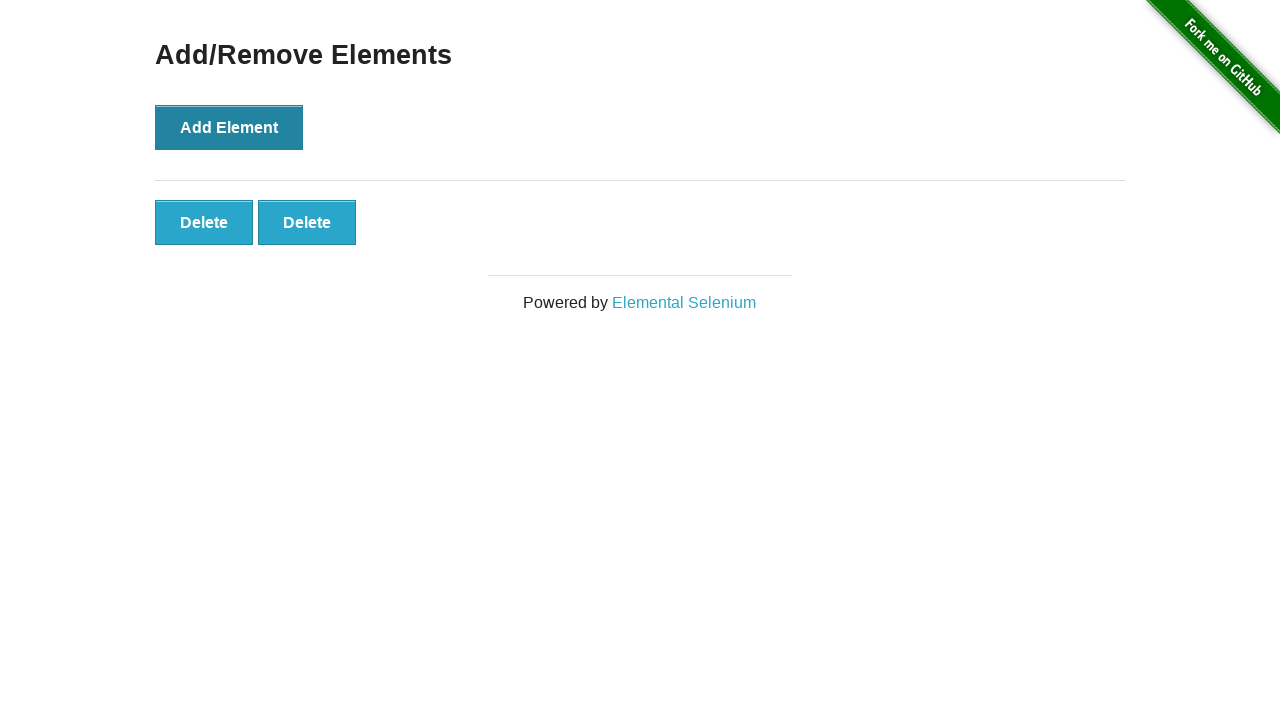

Clicked first 'Delete' button to remove one element at (204, 222) on (//button[text()='Delete'])[1]
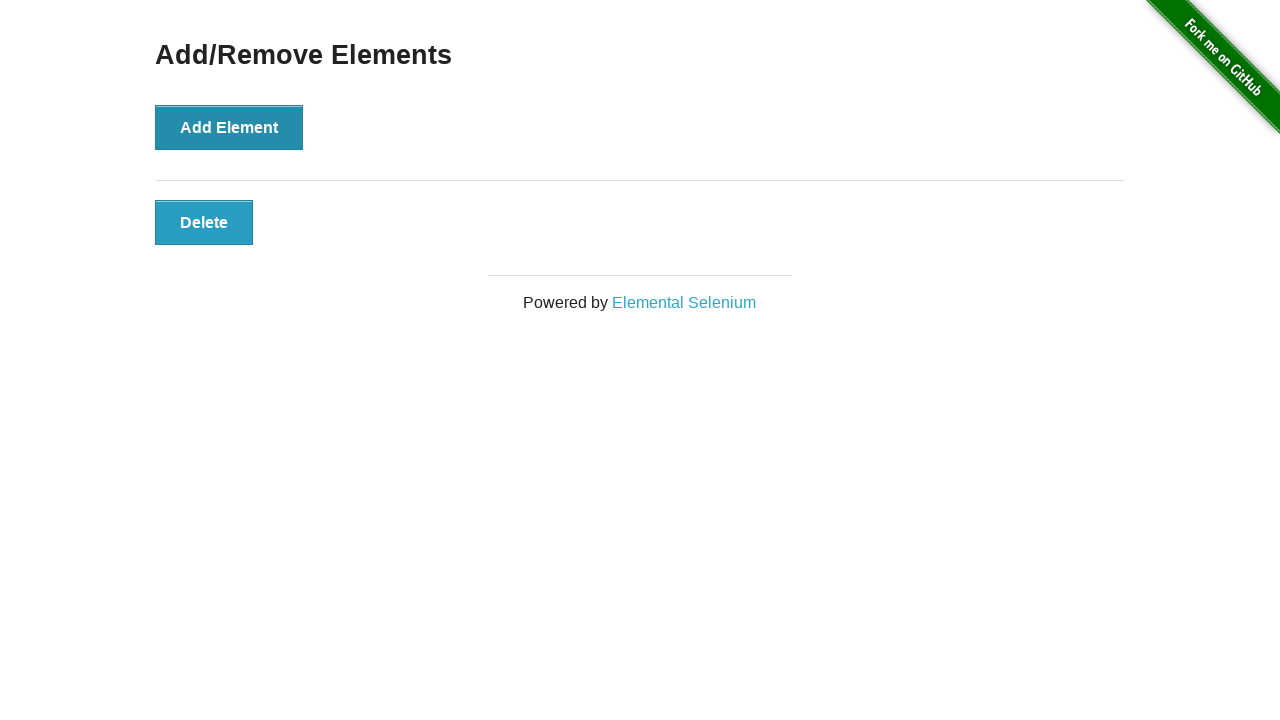

Verified that a 'Delete' button still remains
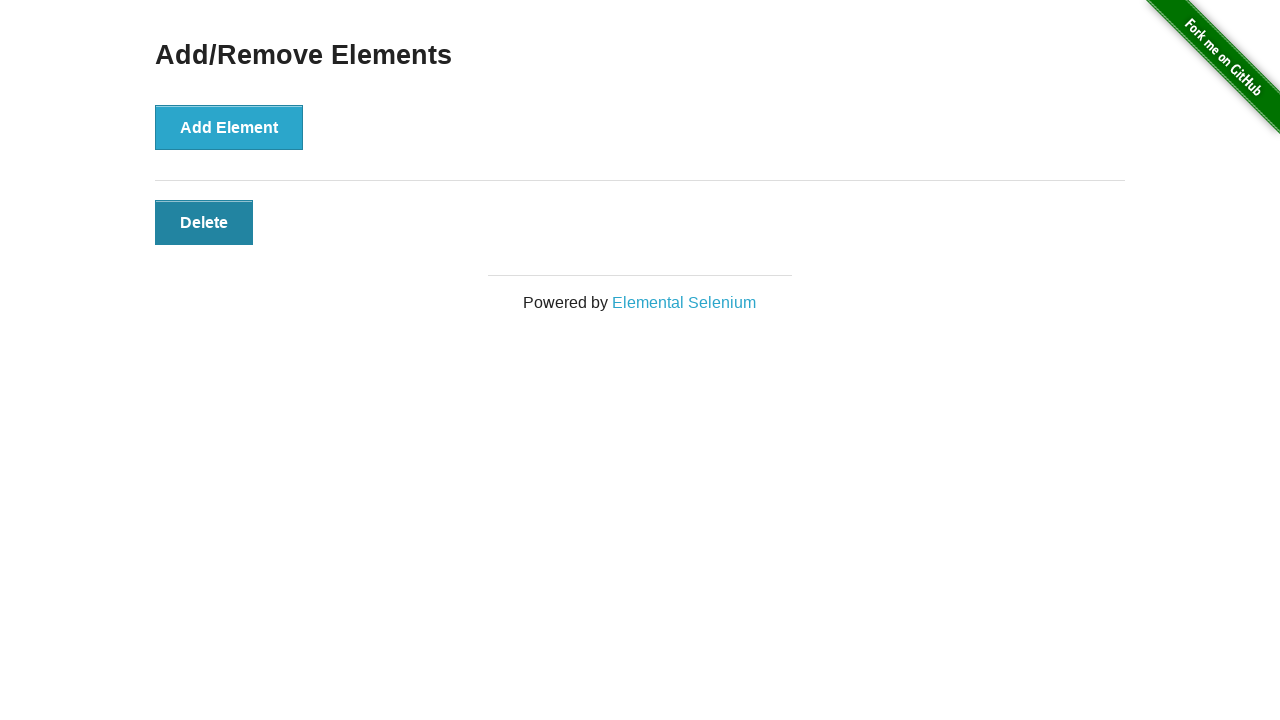

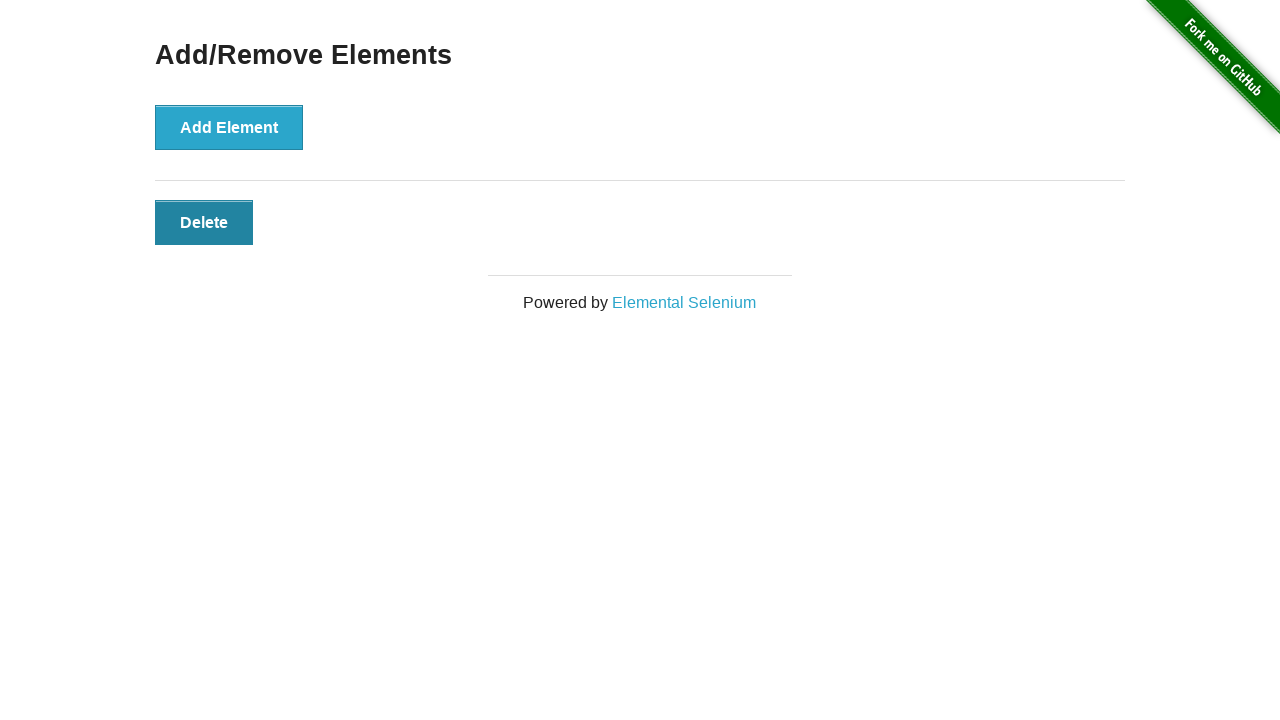